Tests empty username and password validation by attempting to login with blank credentials and verifying error message

Starting URL: https://www.saucedemo.com/

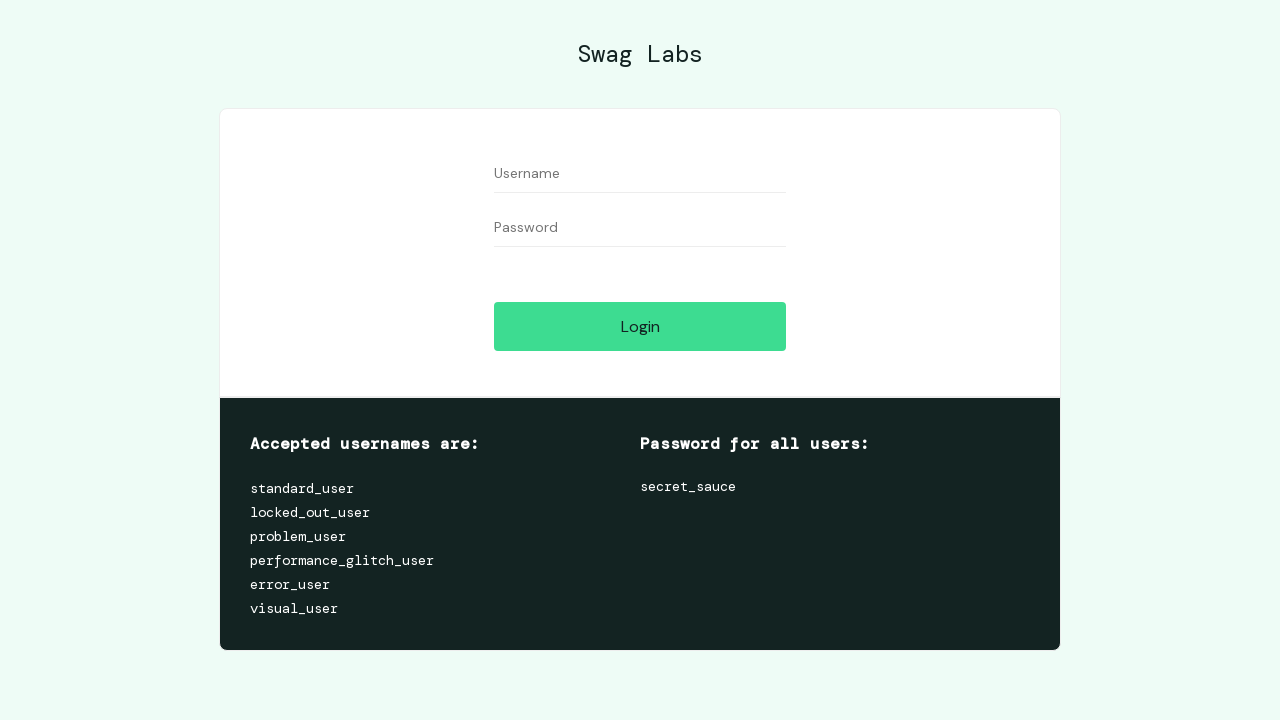

Left username field empty on #user-name
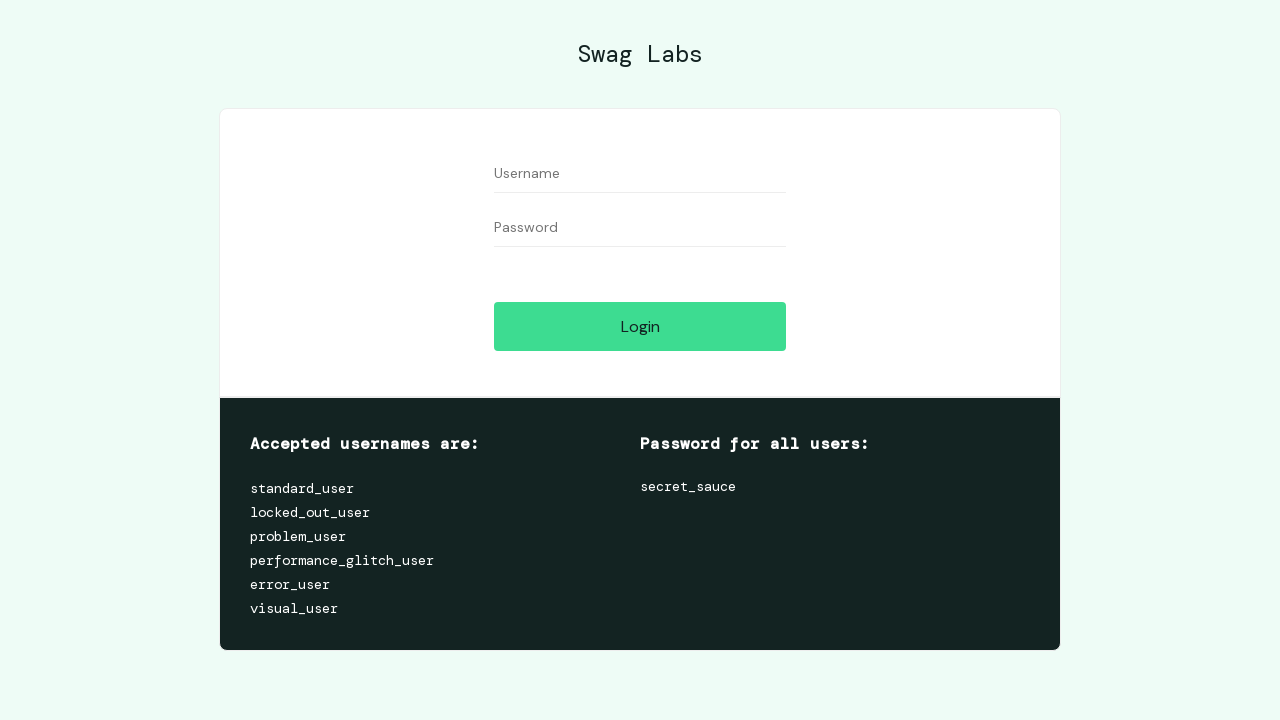

Left password field empty on #password
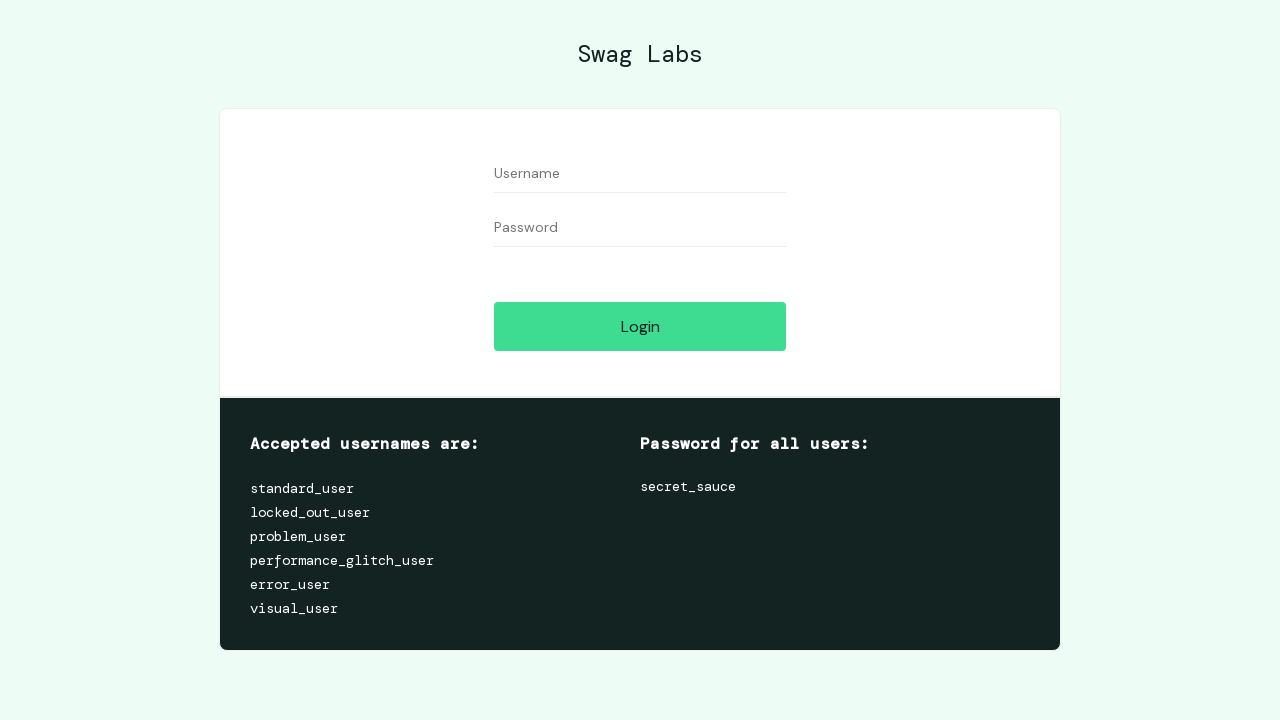

Clicked login button with blank credentials at (640, 326) on #login-button
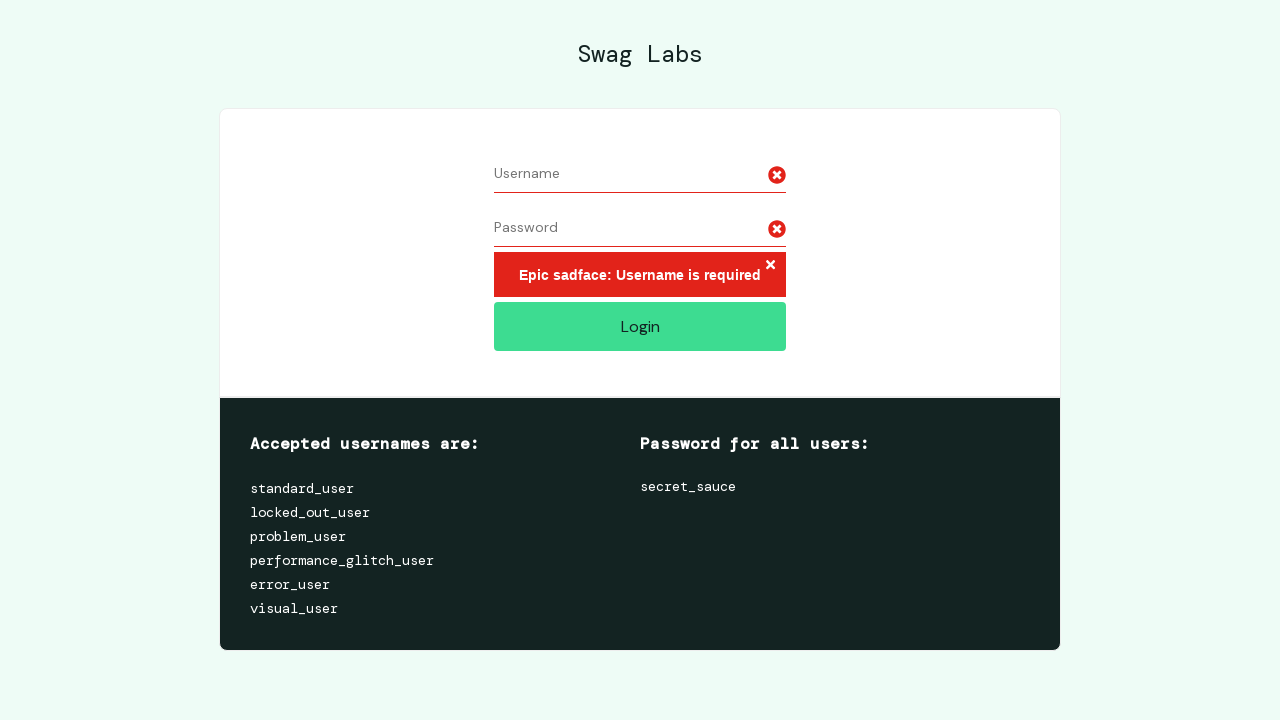

Error message appeared validating empty credentials rejection
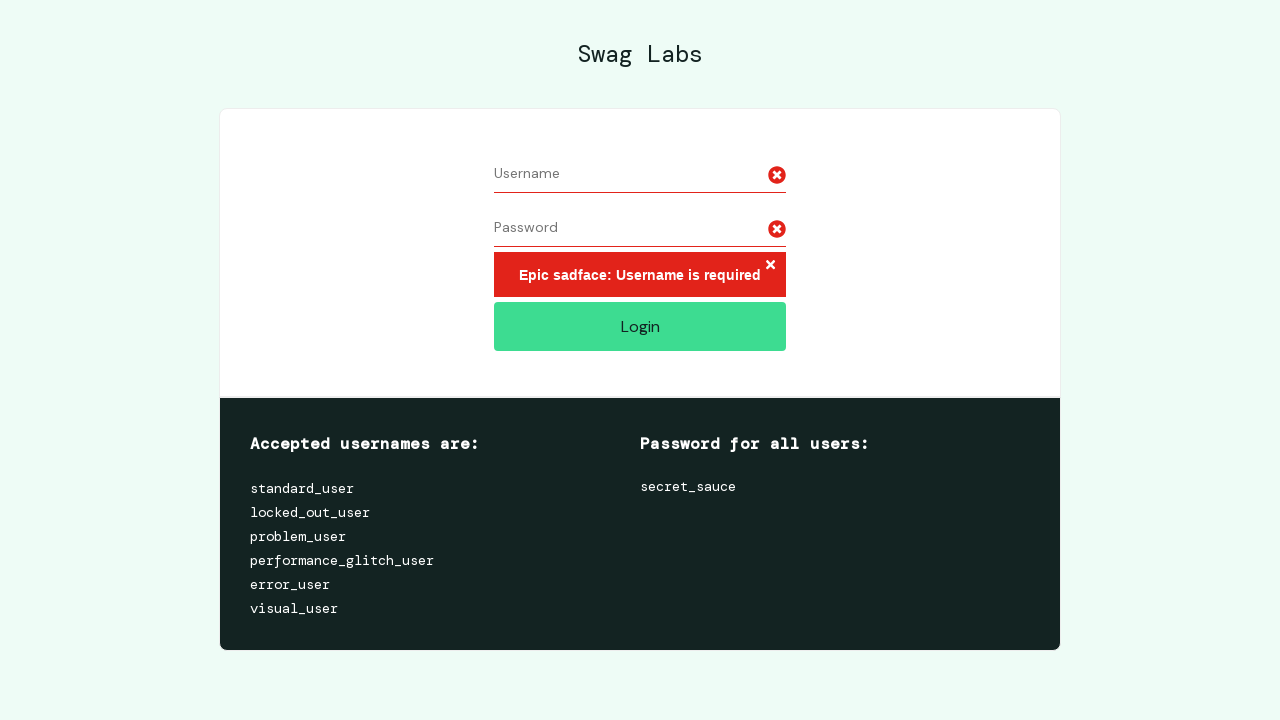

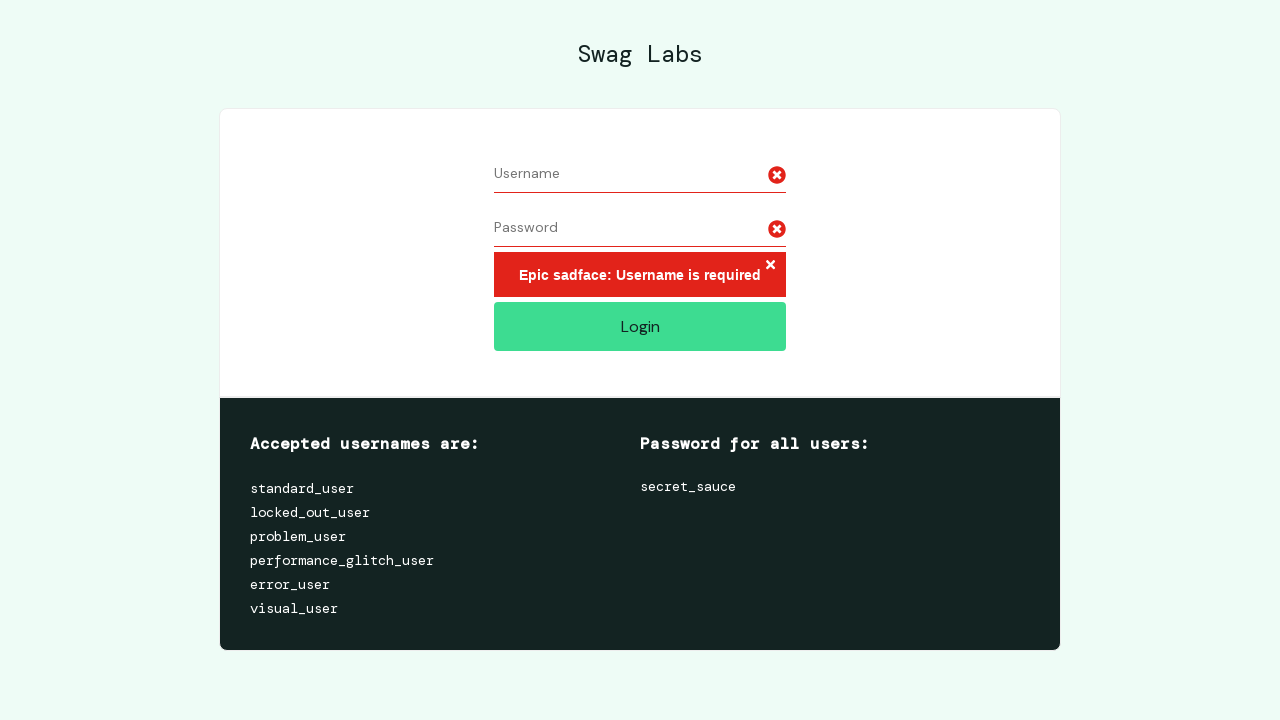